Tests autocomplete functionality by typing partial text and selecting from suggestion dropdown

Starting URL: https://rahulshettyacademy.com/AutomationPractice/

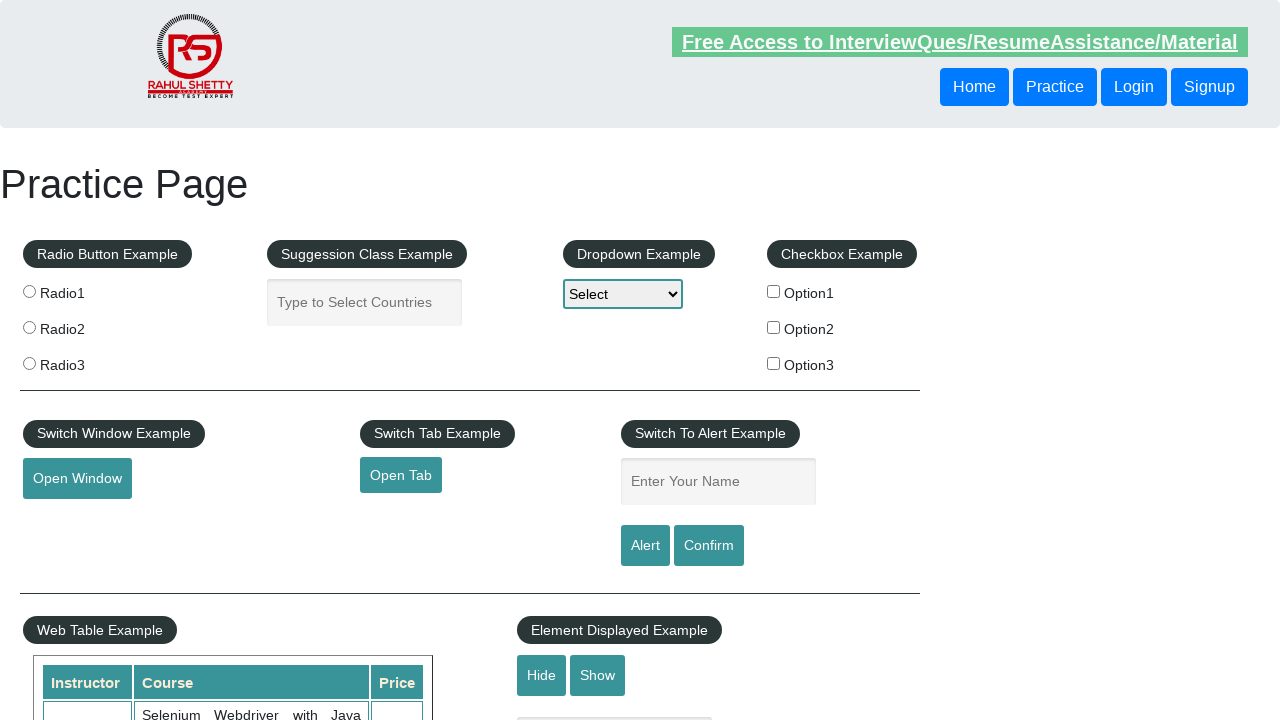

Filled autocomplete field with 'Ma' on #autocomplete
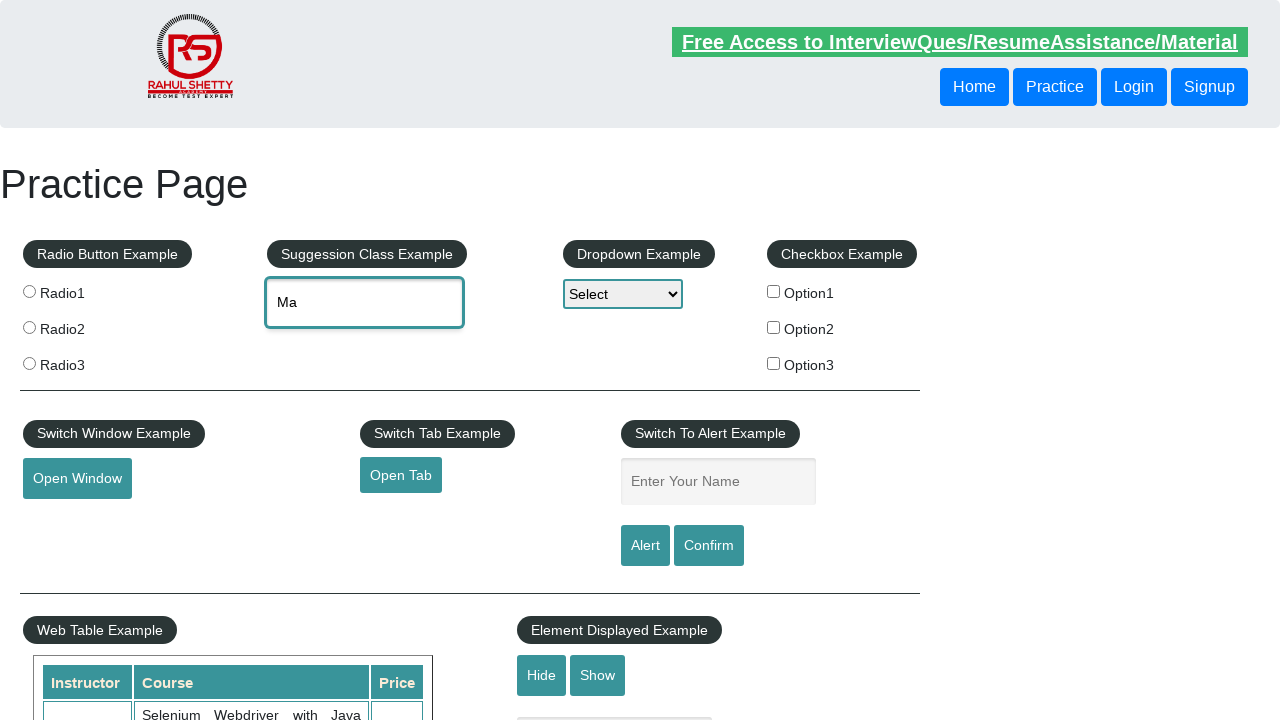

Autocomplete suggestions appeared
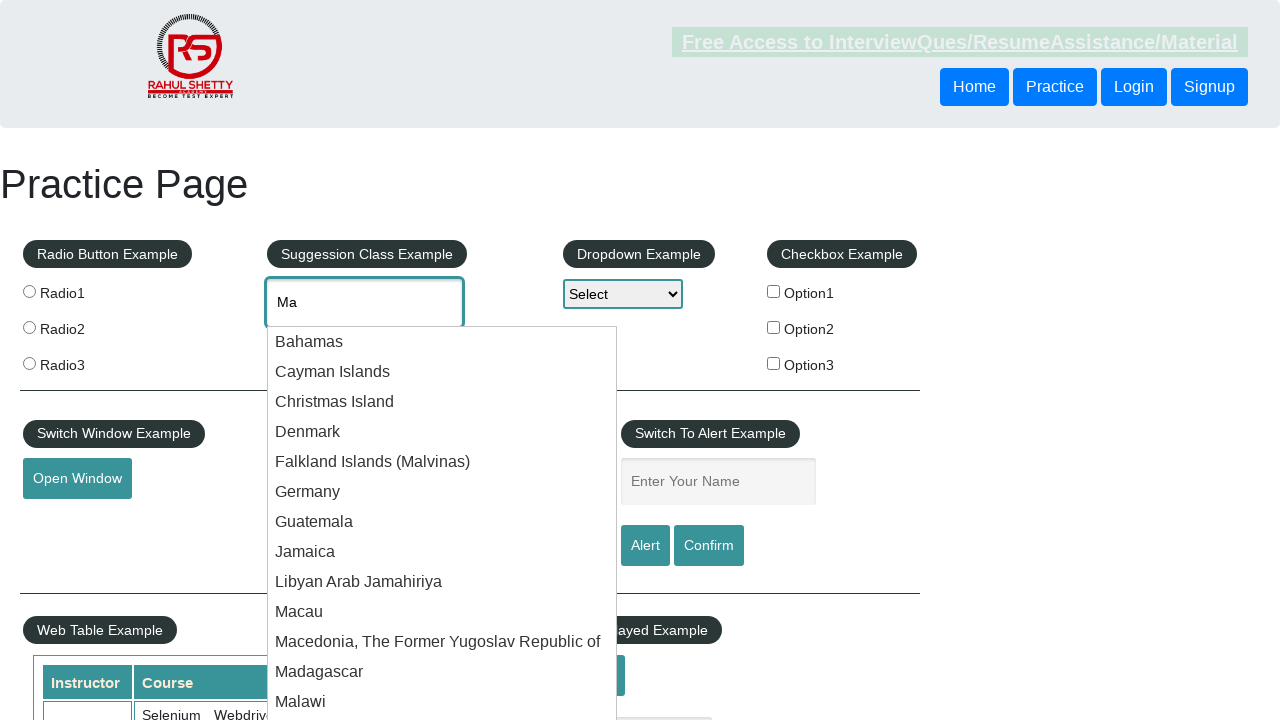

Retrieved all autocomplete suggestion elements
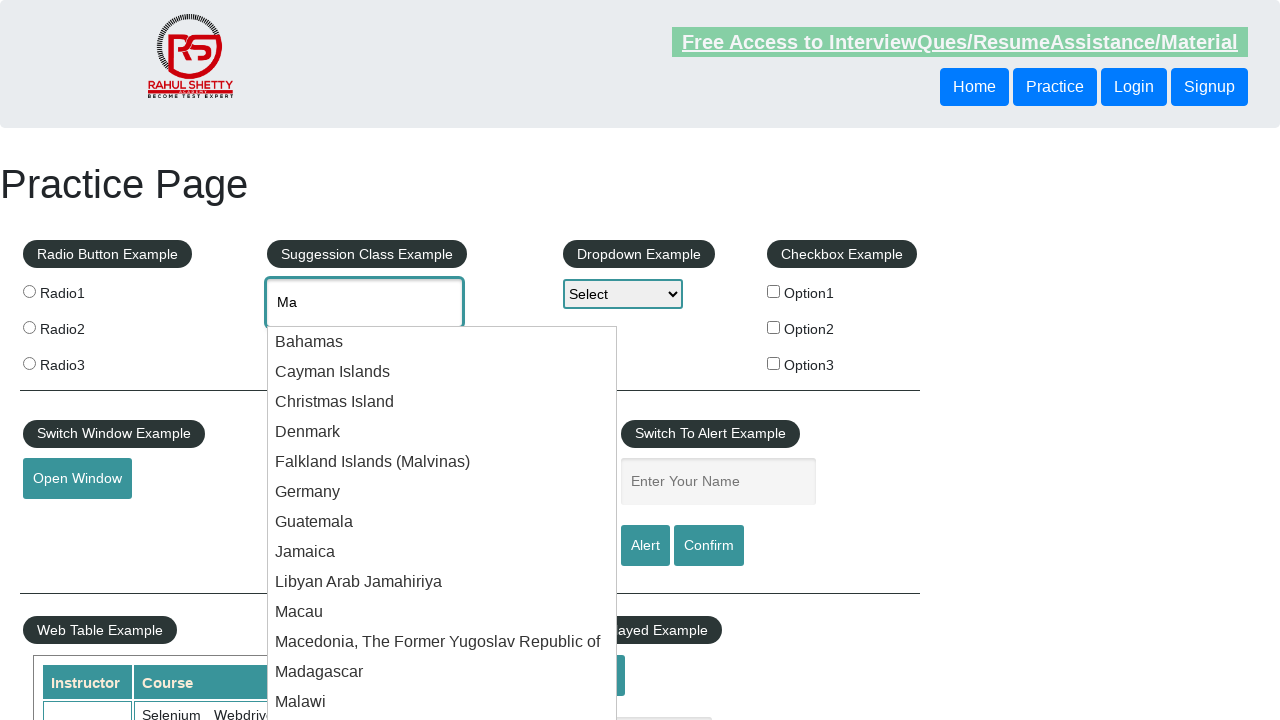

Selected 10th suggestion from dropdown at (442, 612) on .ui-menu-item-wrapper >> nth=9
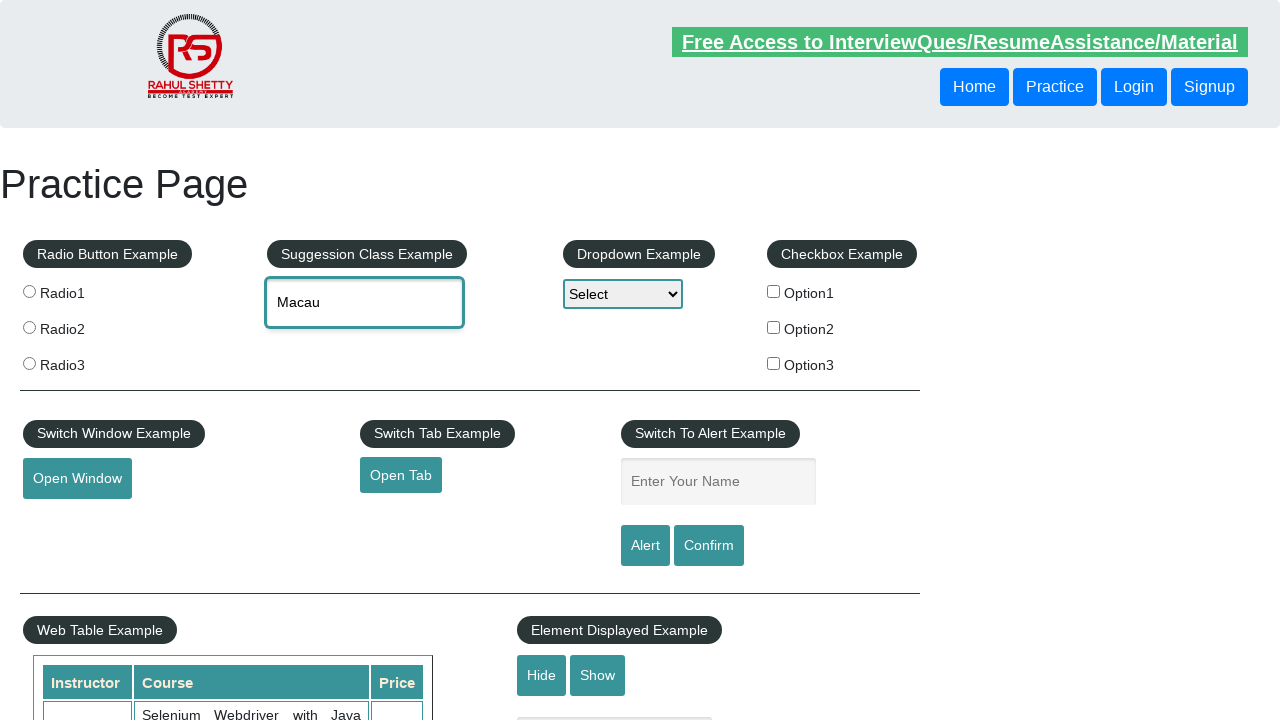

Cleared autocomplete field on #autocomplete
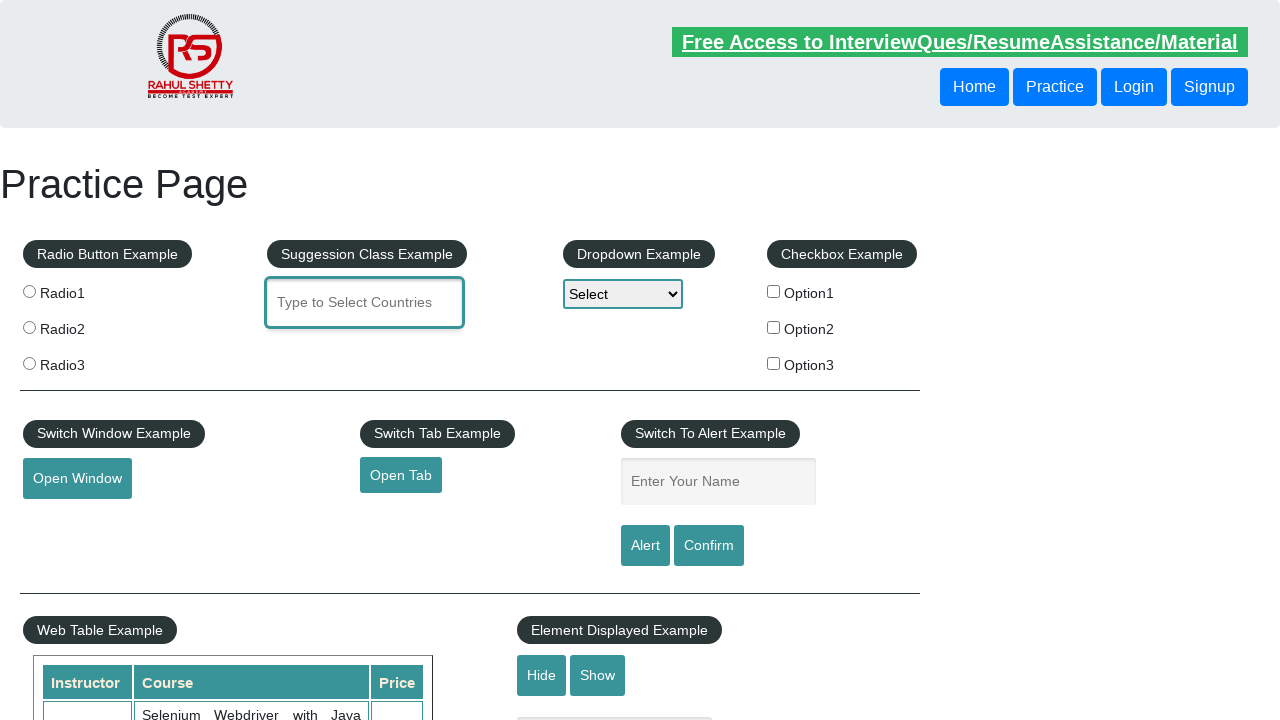

Filled autocomplete field with 'In' on #autocomplete
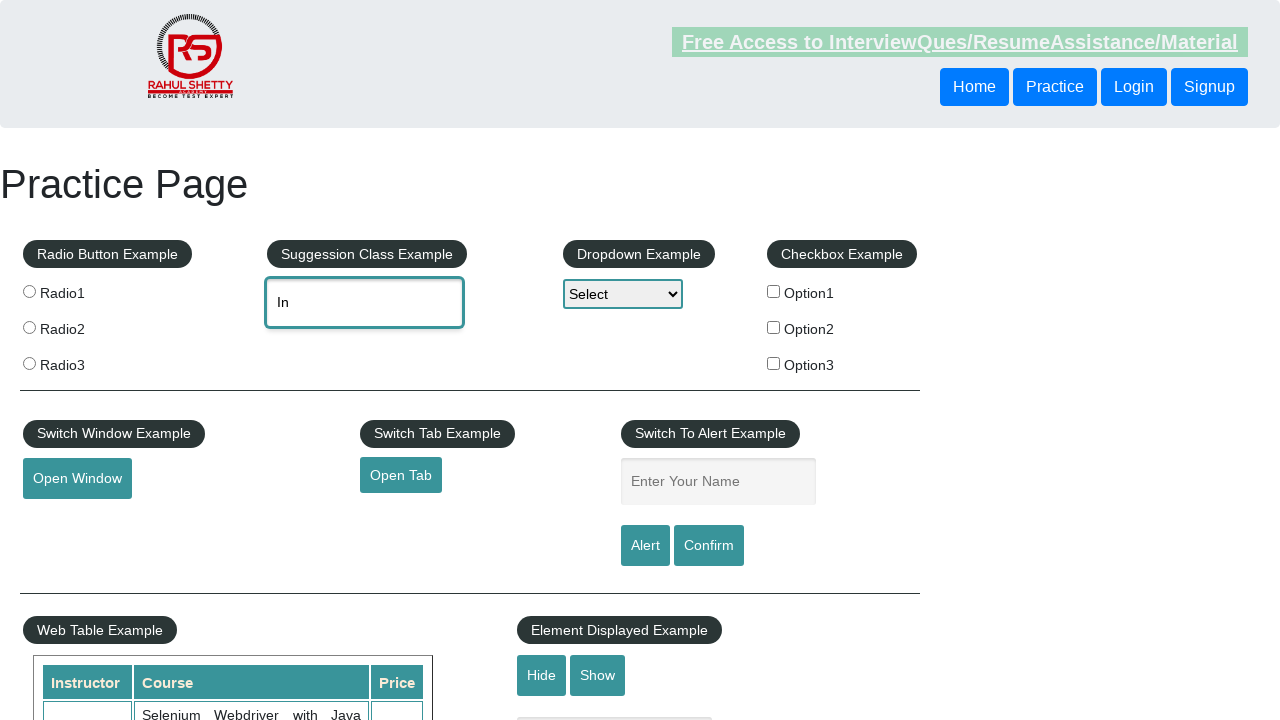

Autocomplete suggestions appeared again
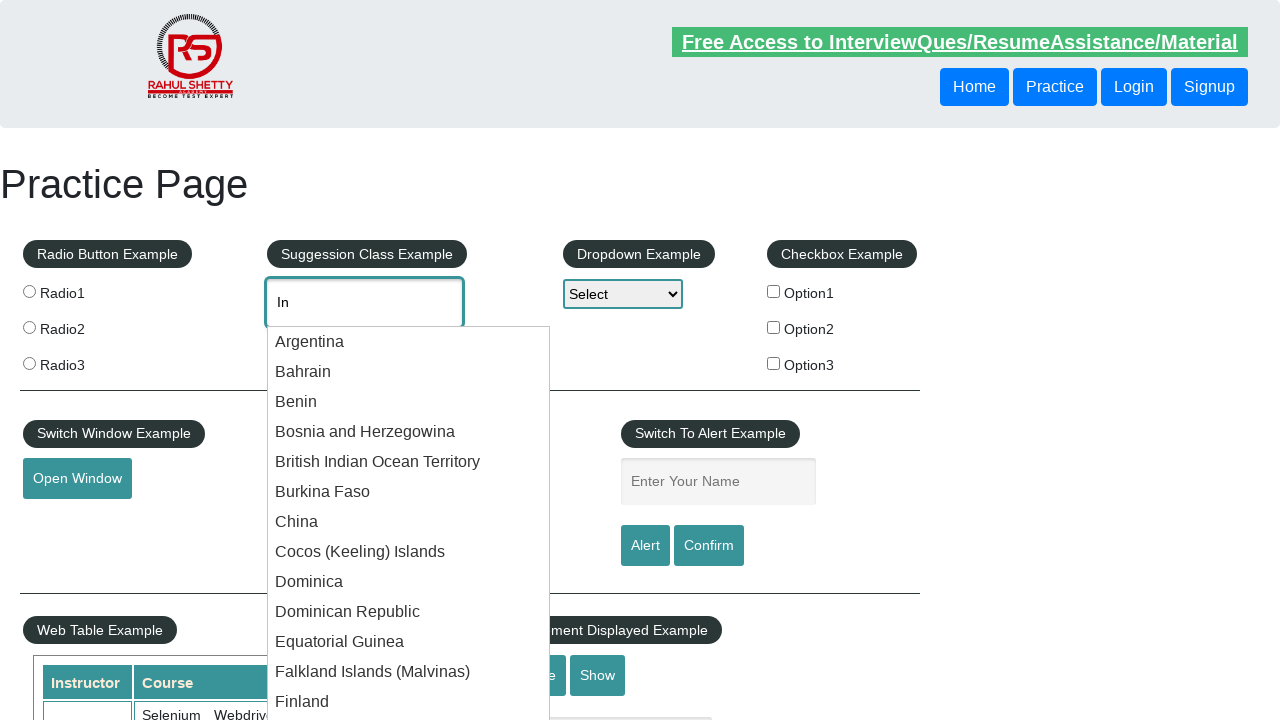

Retrieved all autocomplete suggestion elements
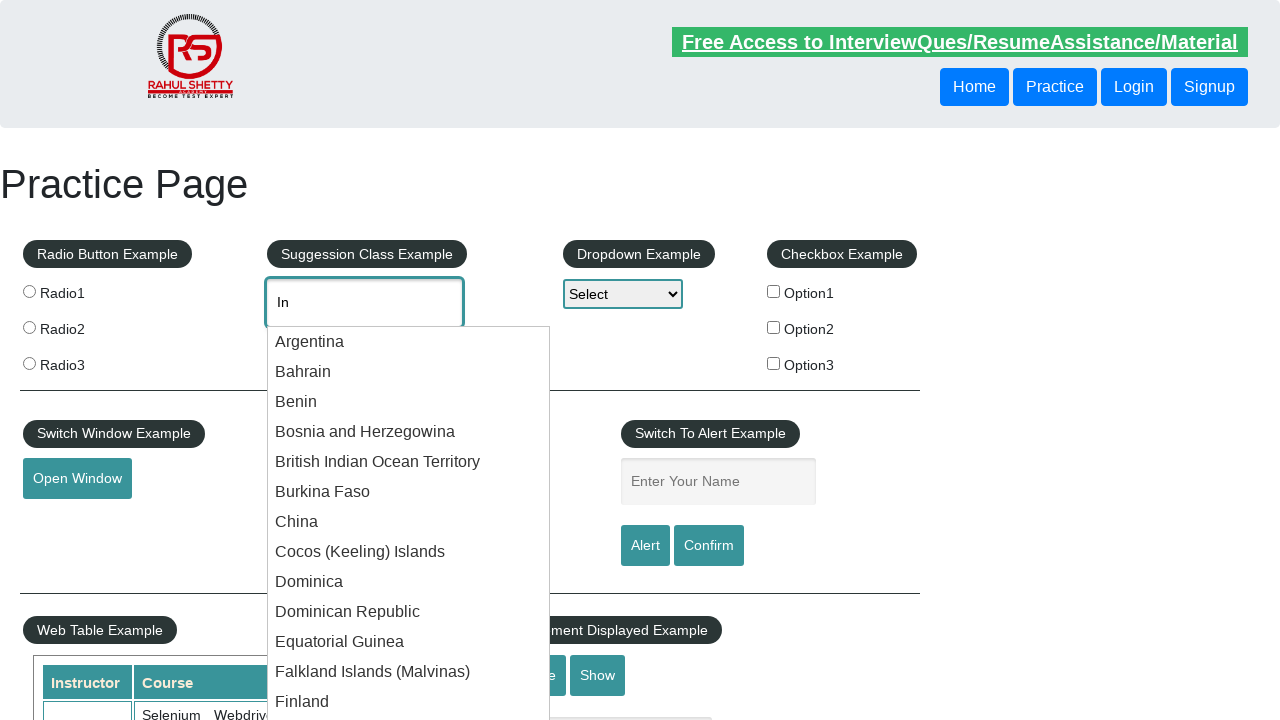

Selected 16th suggestion from dropdown at (409, 361) on .ui-menu-item-wrapper >> nth=15
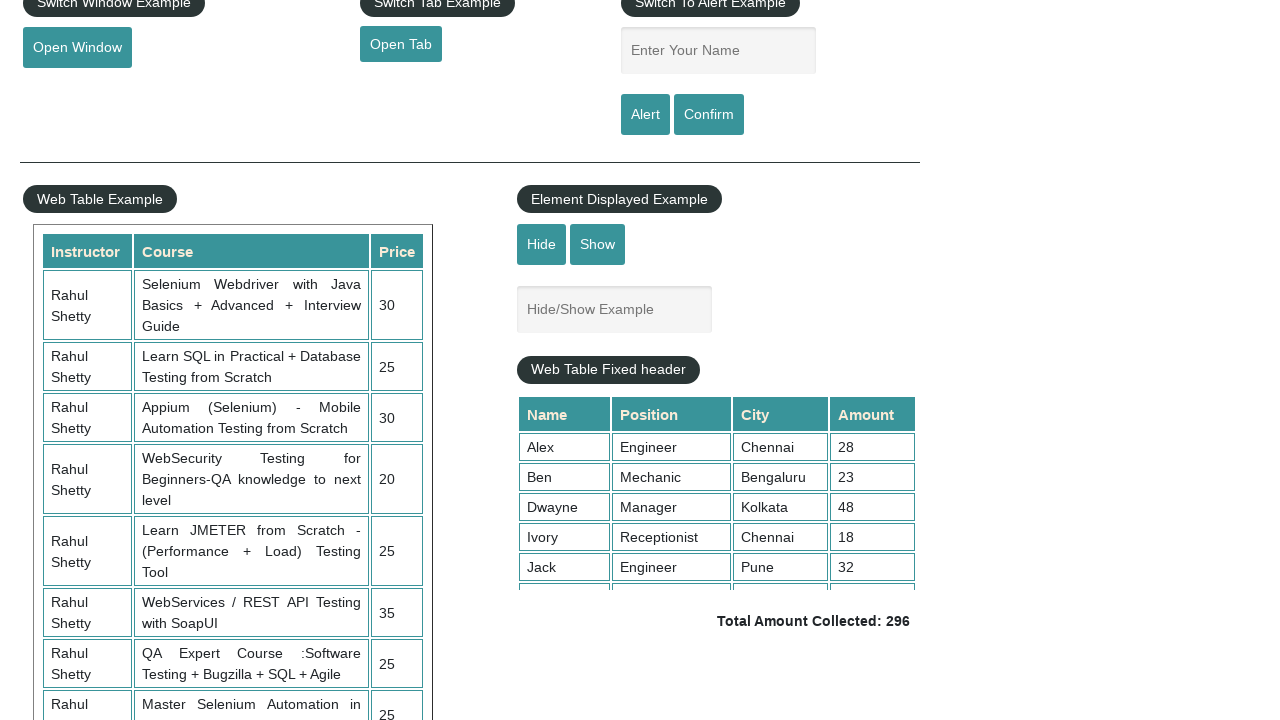

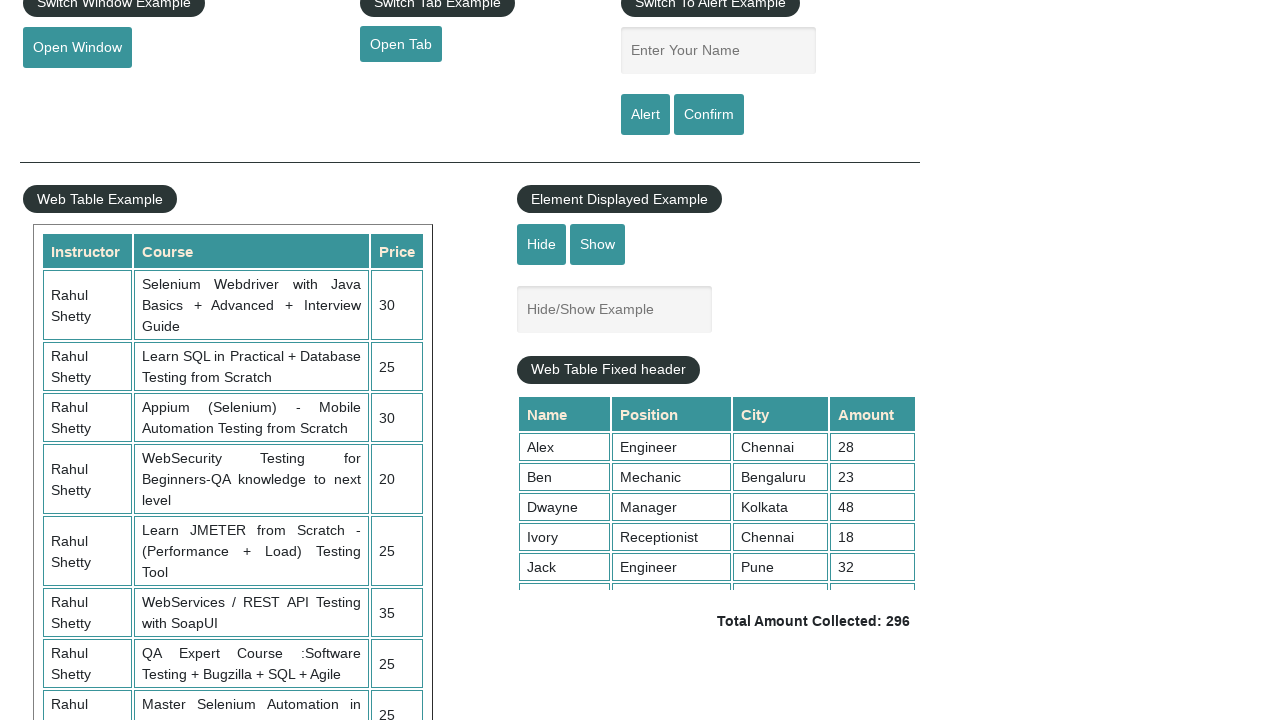